Tests various link functionalities including navigation, broken link detection, and counting links on the page

Starting URL: https://leafground.com/link.xhtml

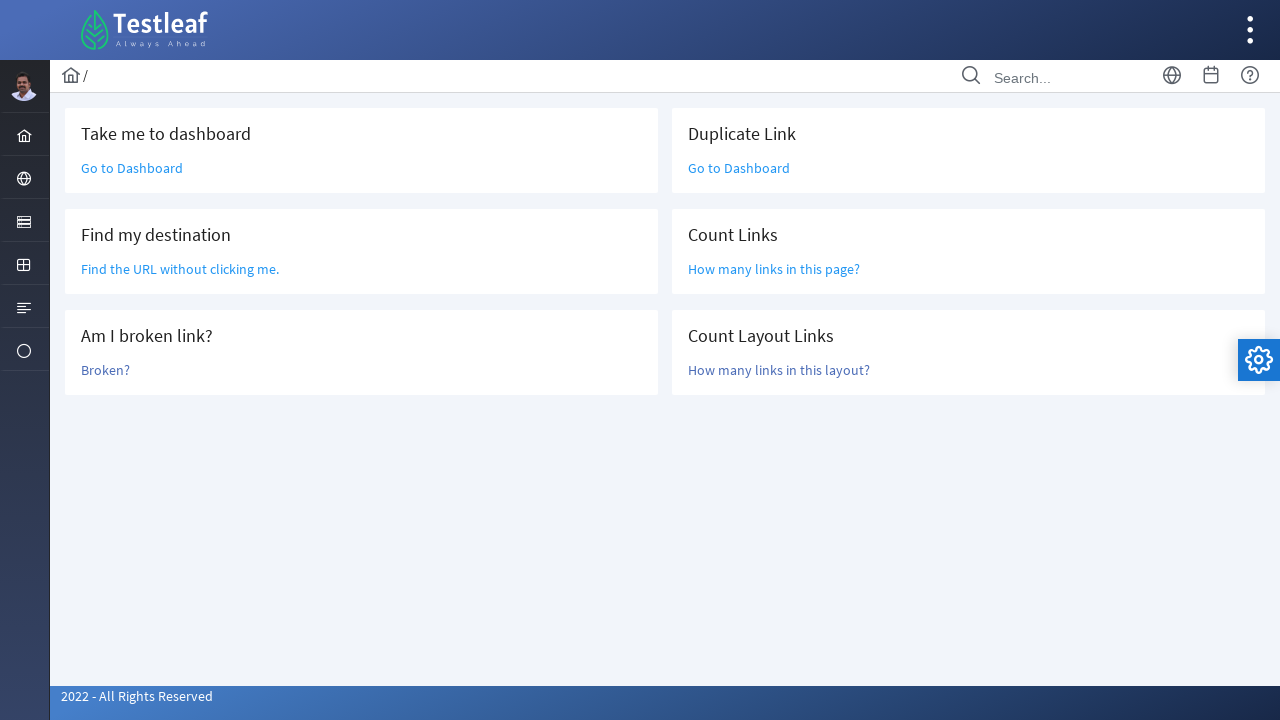

Clicked 'Go to Dashboard' link at (132, 168) on text=Go to Dashboard
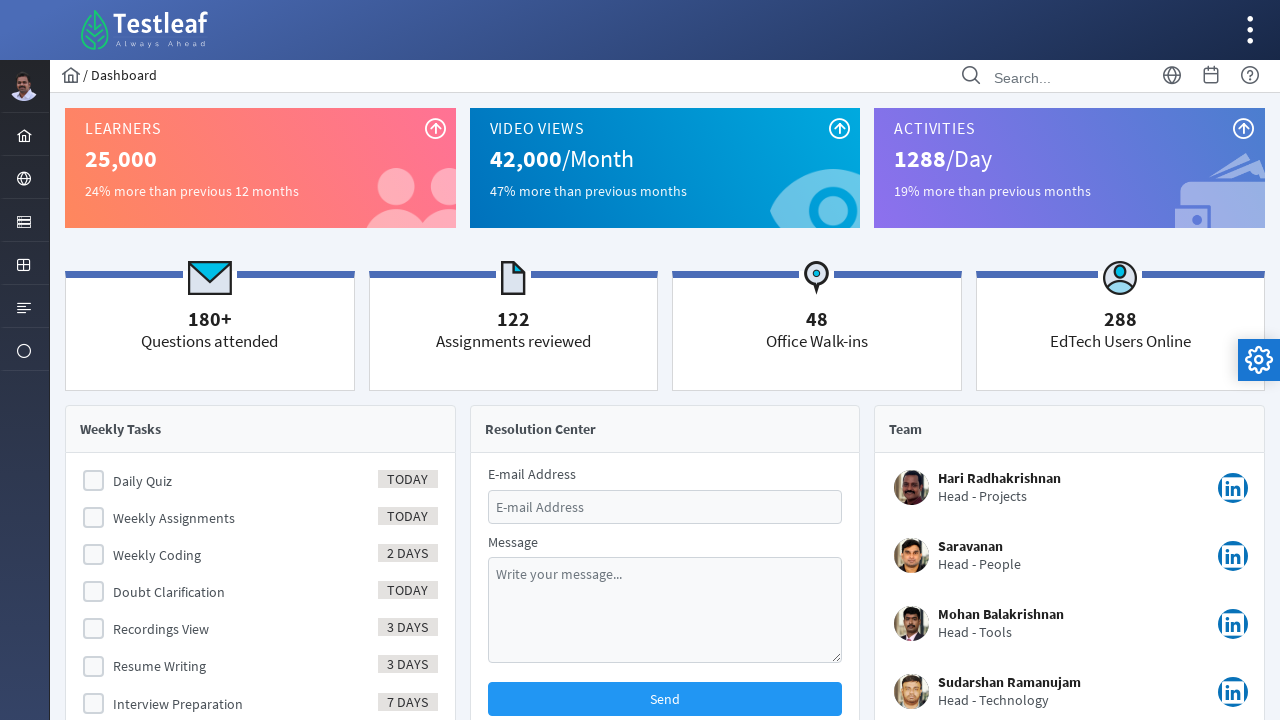

Navigated back from dashboard
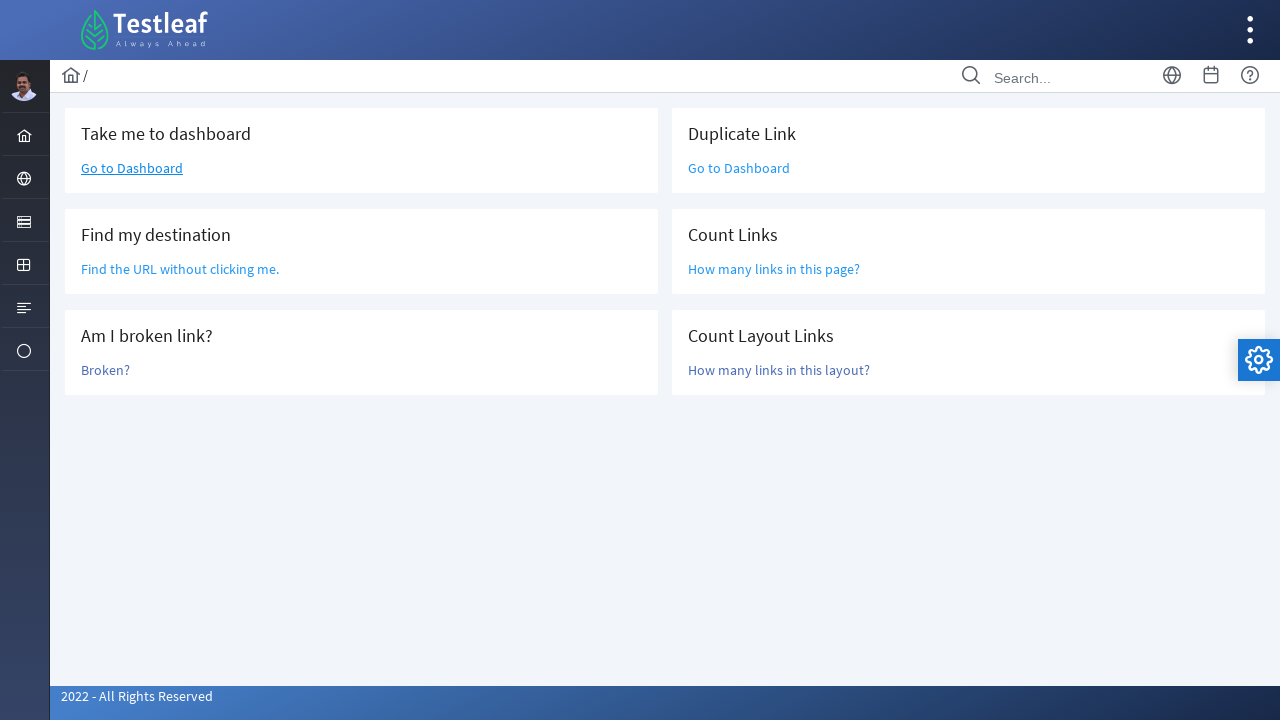

Located 'Find the URL without' link element
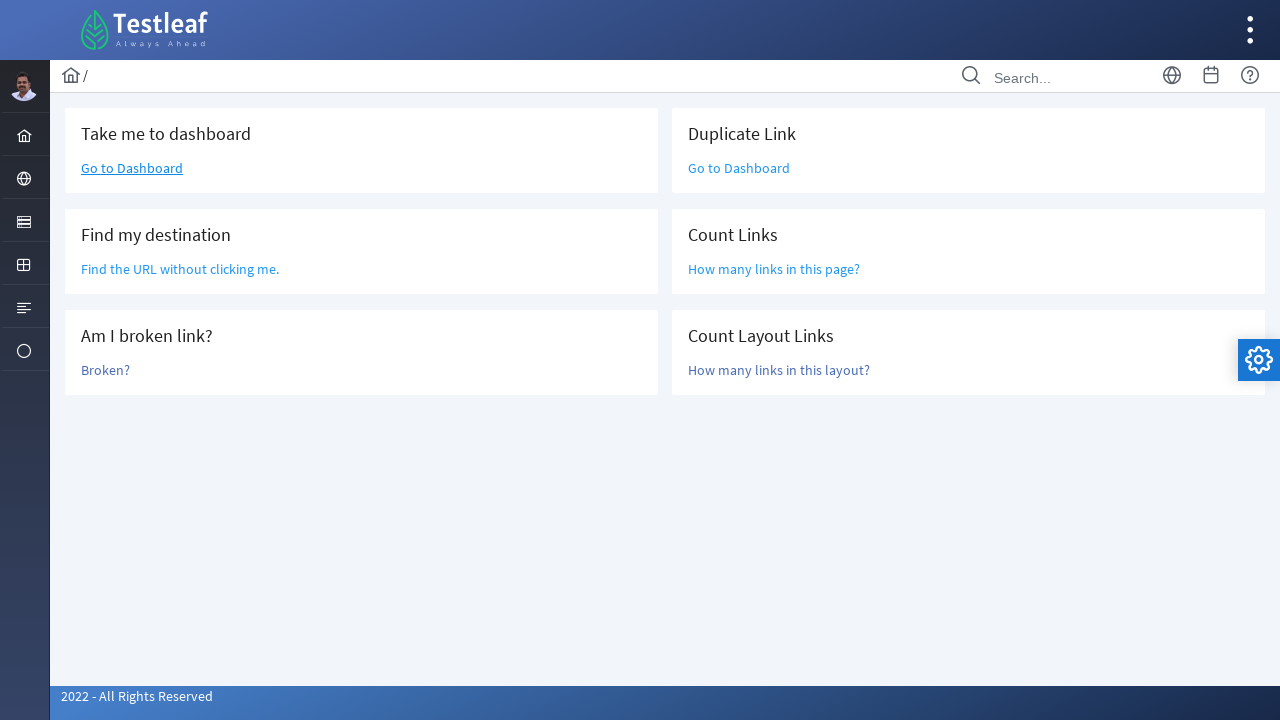

Extracted href attribute: /grid.xhtml
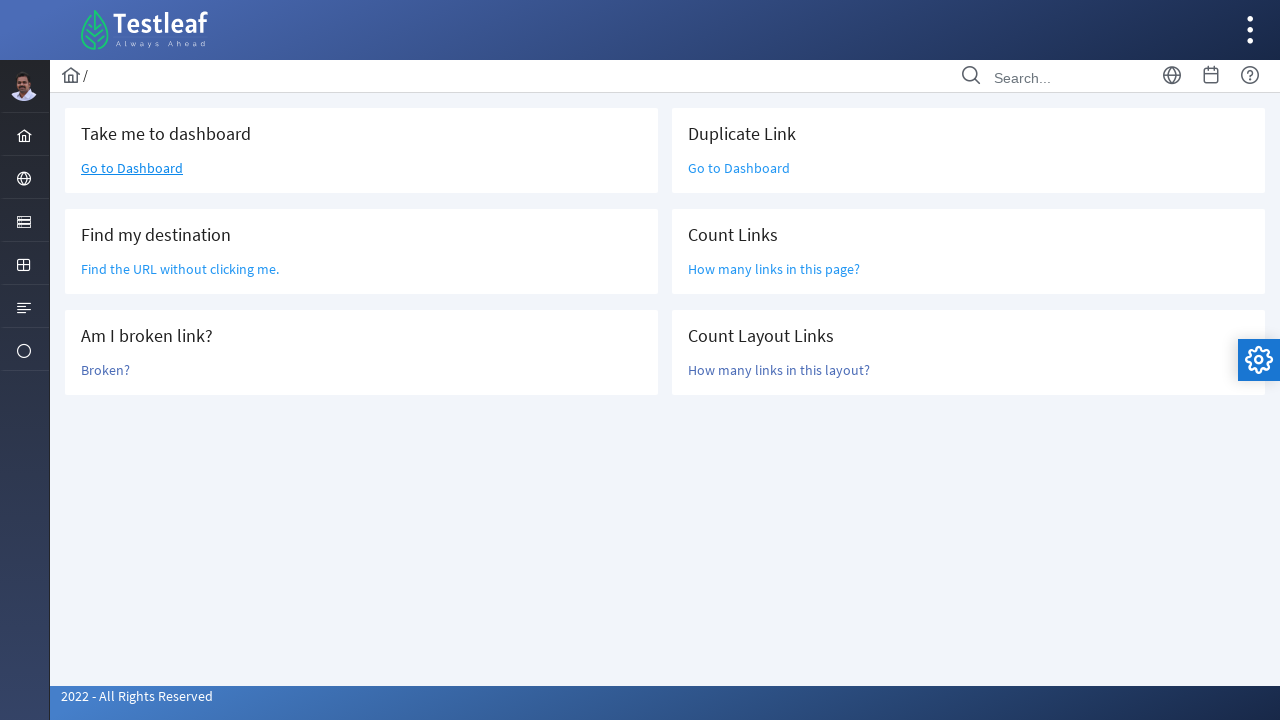

Clicked 'Broken?' link to check for broken link at (106, 370) on text=Broken?
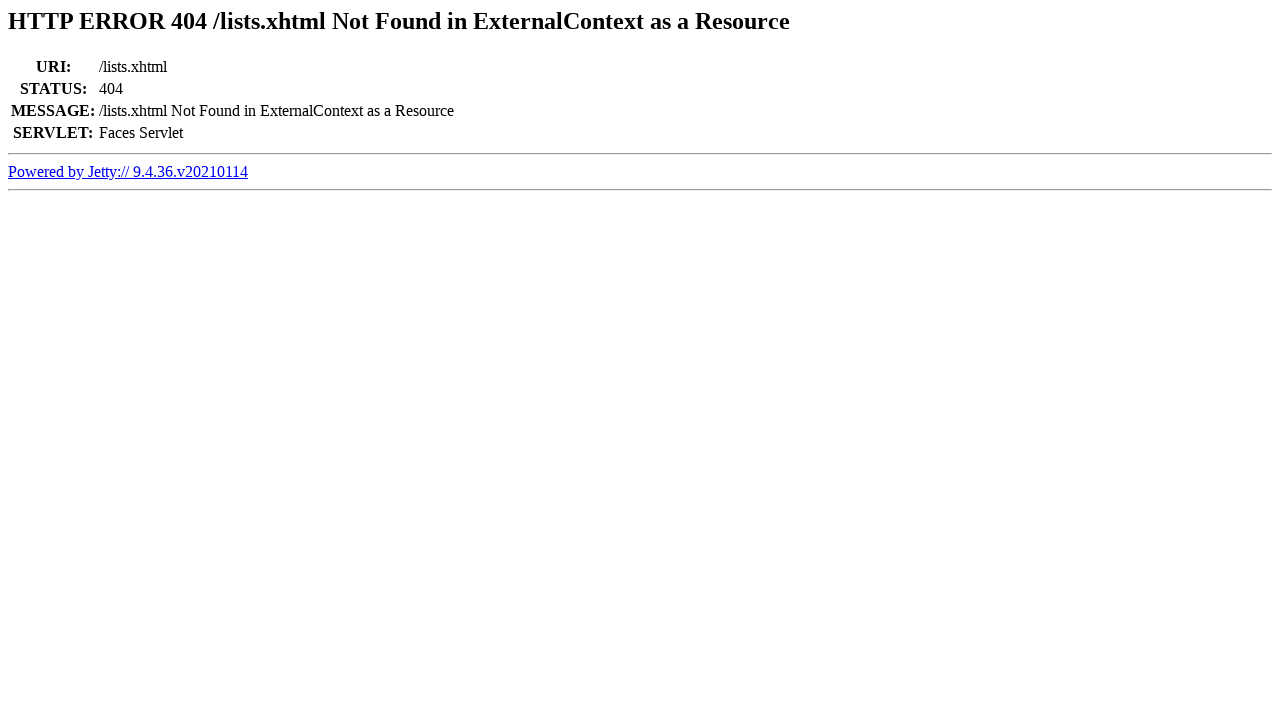

Retrieved page title: Error 404 /lists.xhtml Not Found in ExternalContext as a Resource
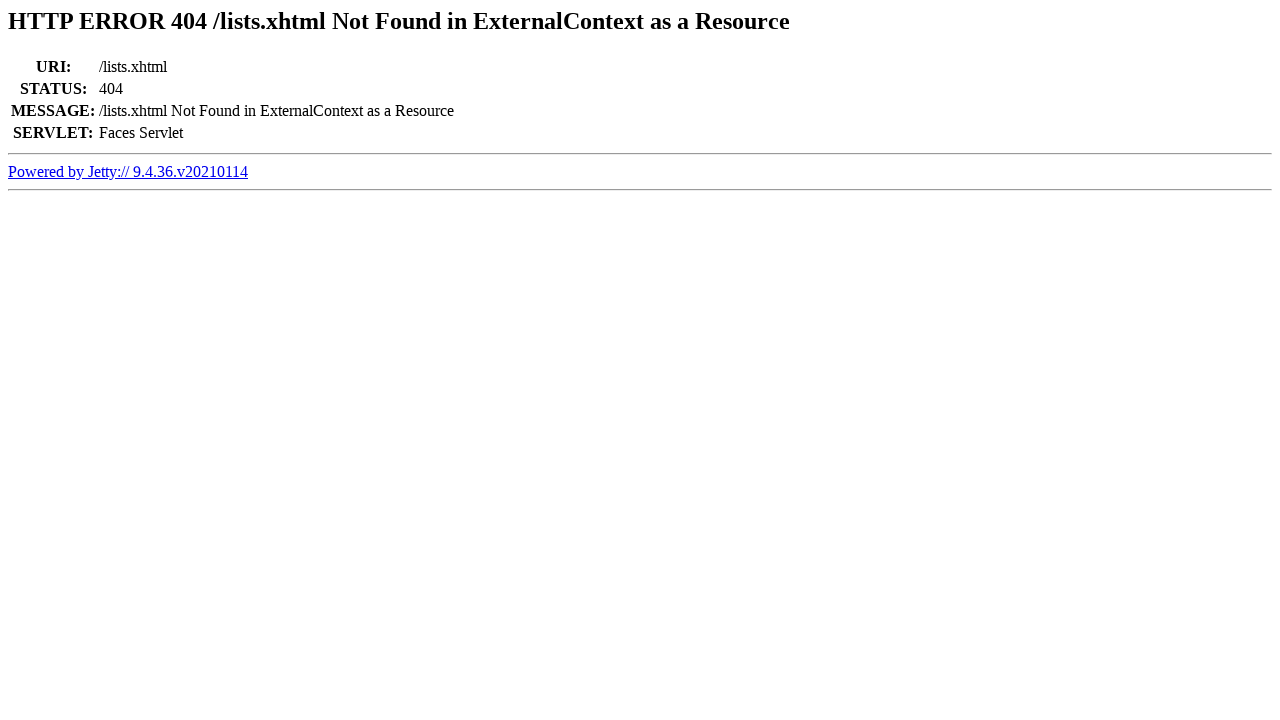

Navigated back from broken link check
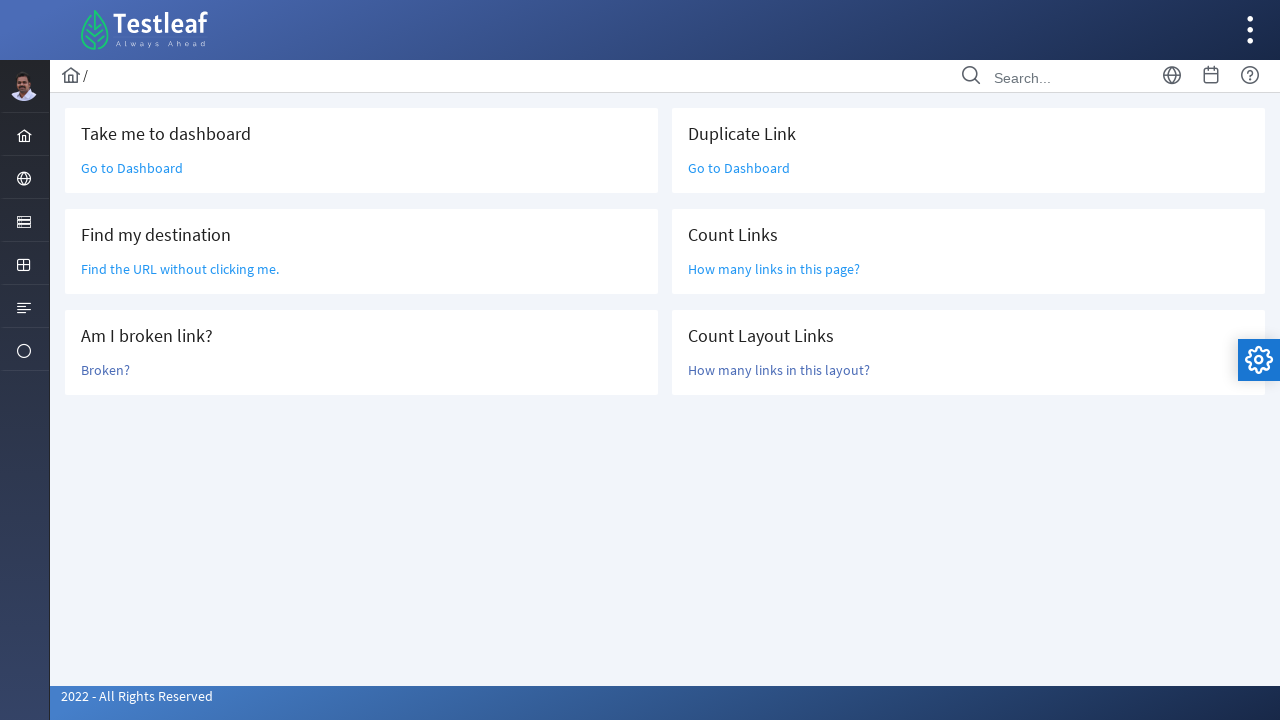

Clicked 'Go to Dashboard' link again (duplicate test) at (132, 168) on text=Go to Dashboard
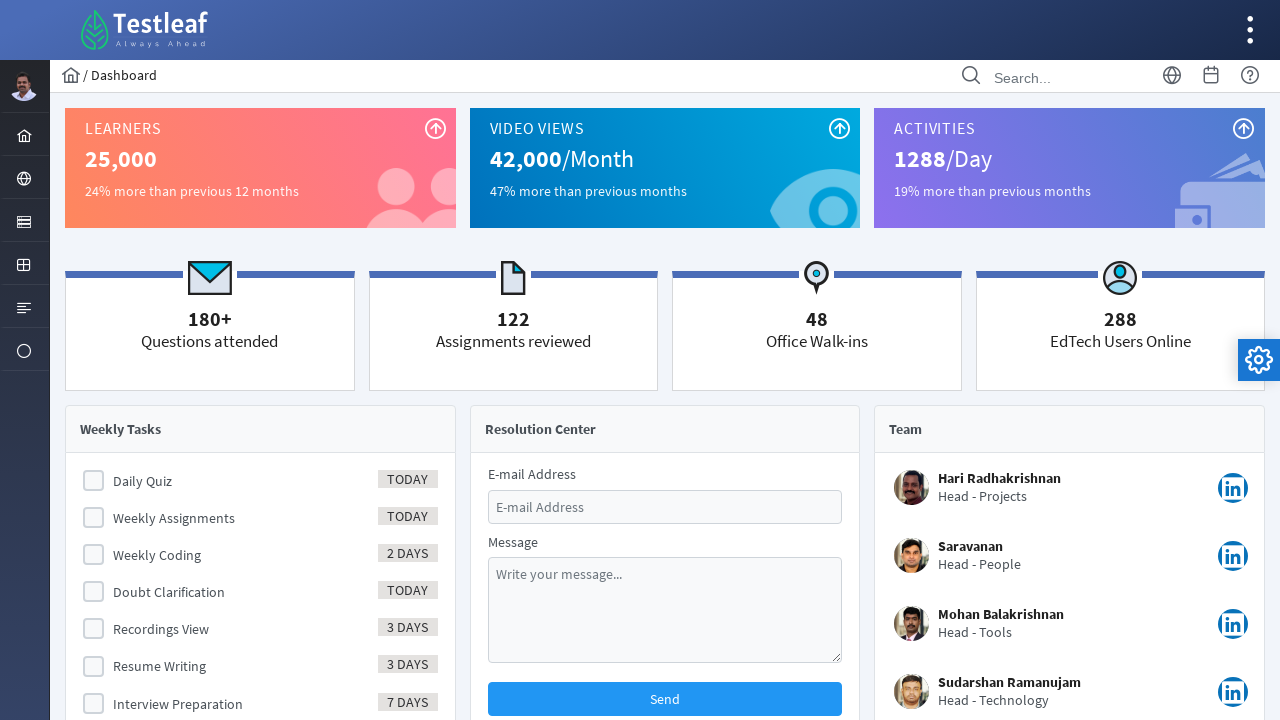

Navigated back from dashboard (duplicate test)
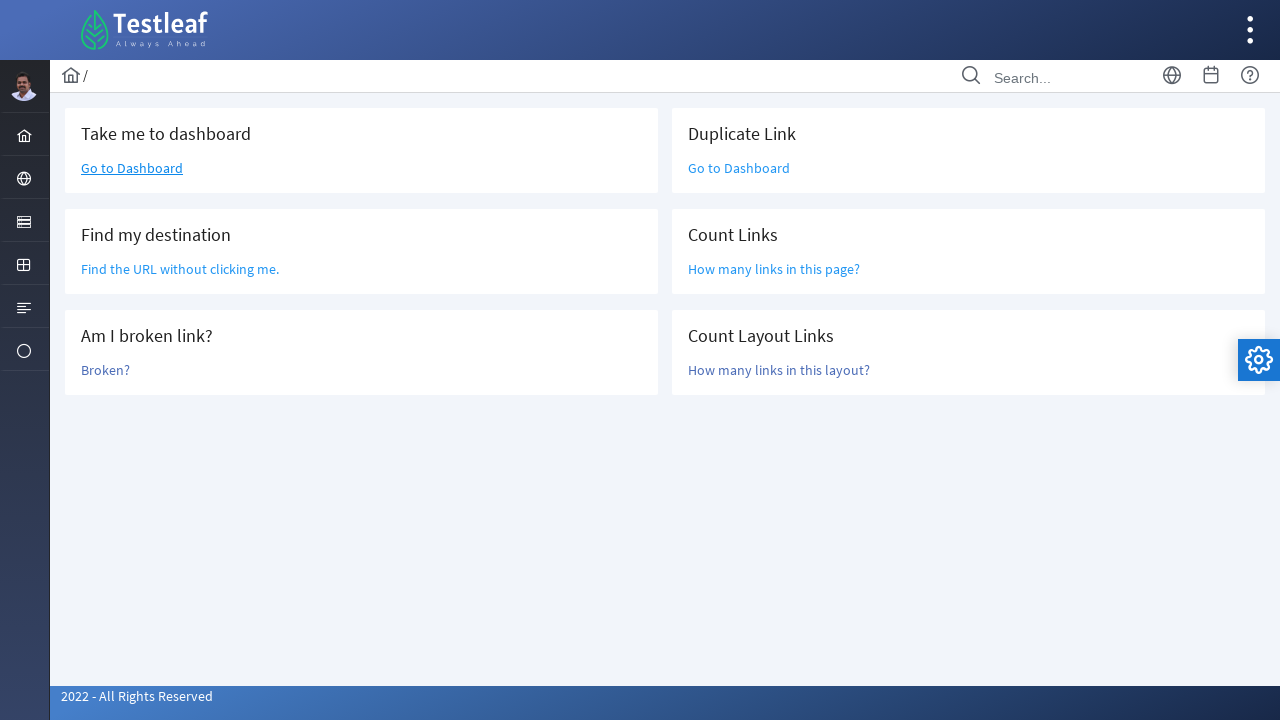

Located all link elements on the page
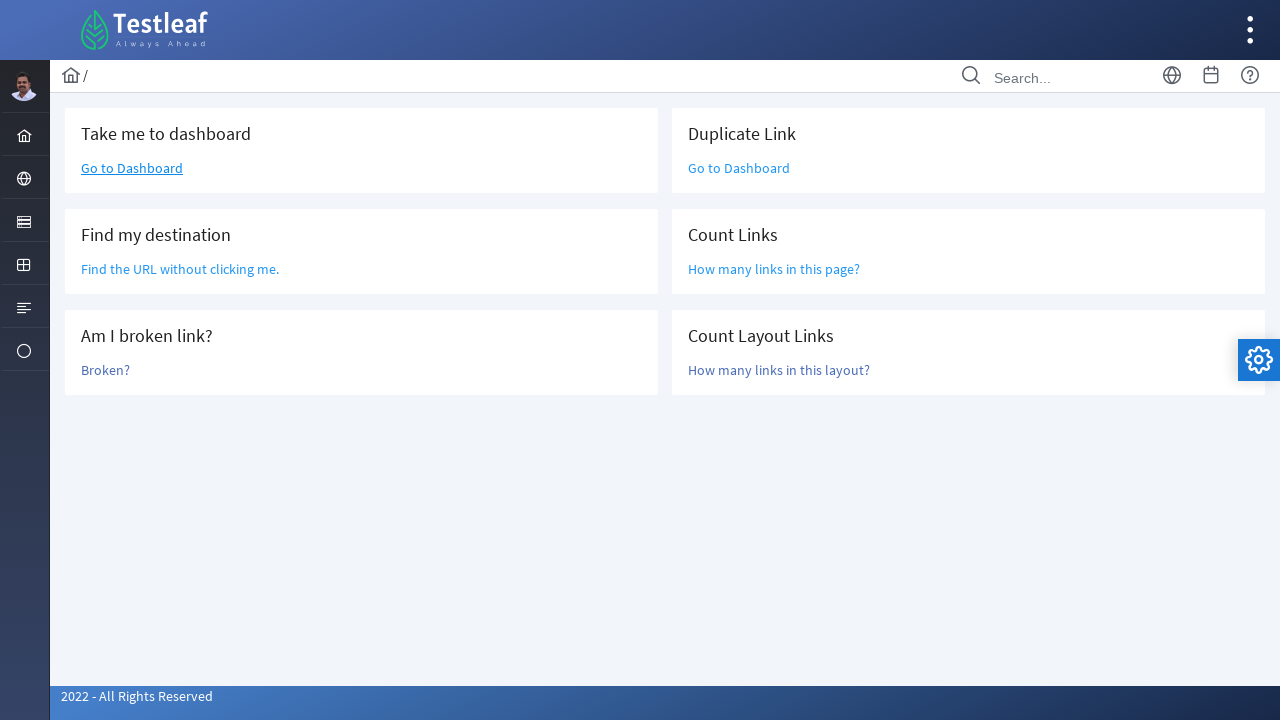

Counted total links on page: 47
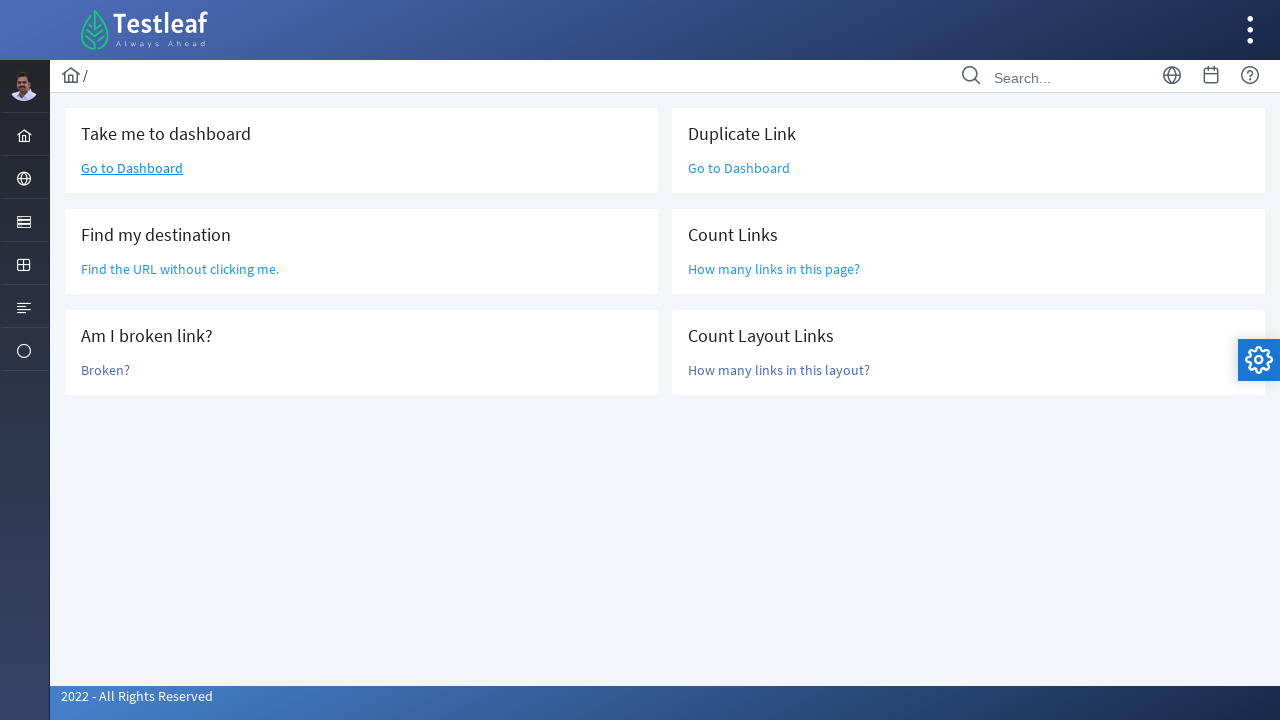

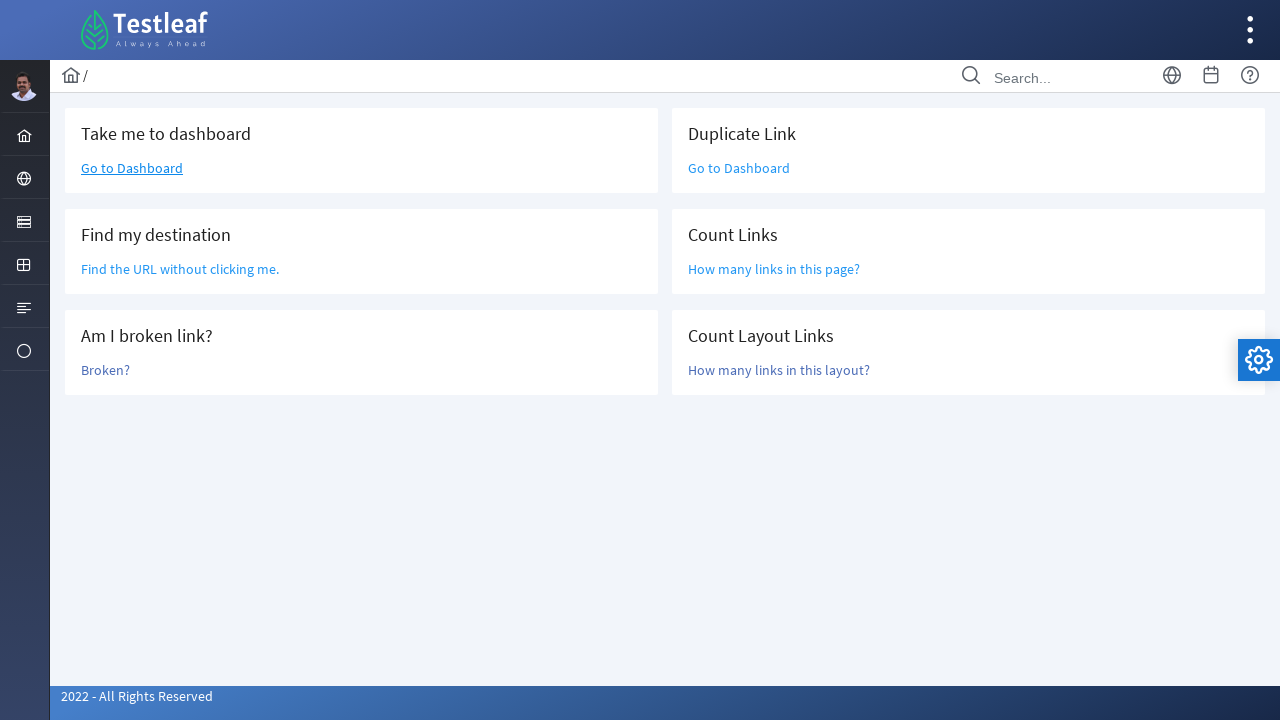